Navigates to the Python.org homepage and scrolls through the entire page from top to bottom, waiting for content to load at each scroll position.

Starting URL: https://www.python.org

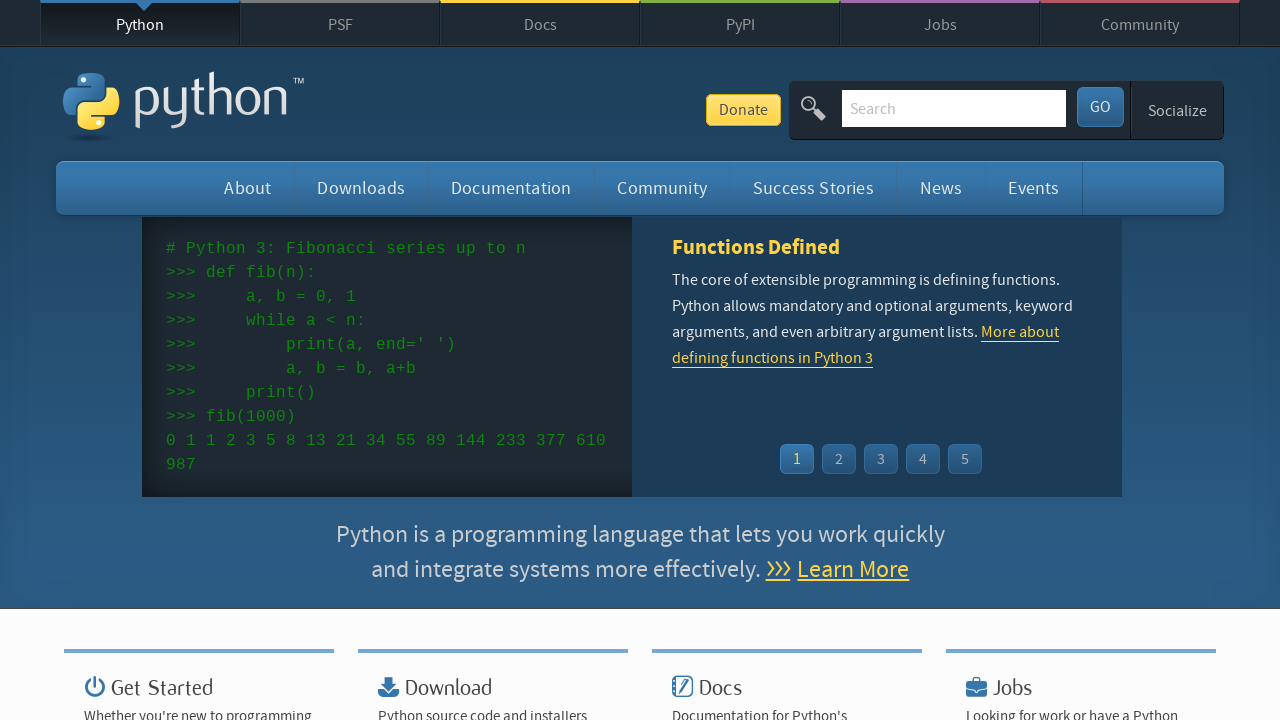

Navigated to Python.org homepage
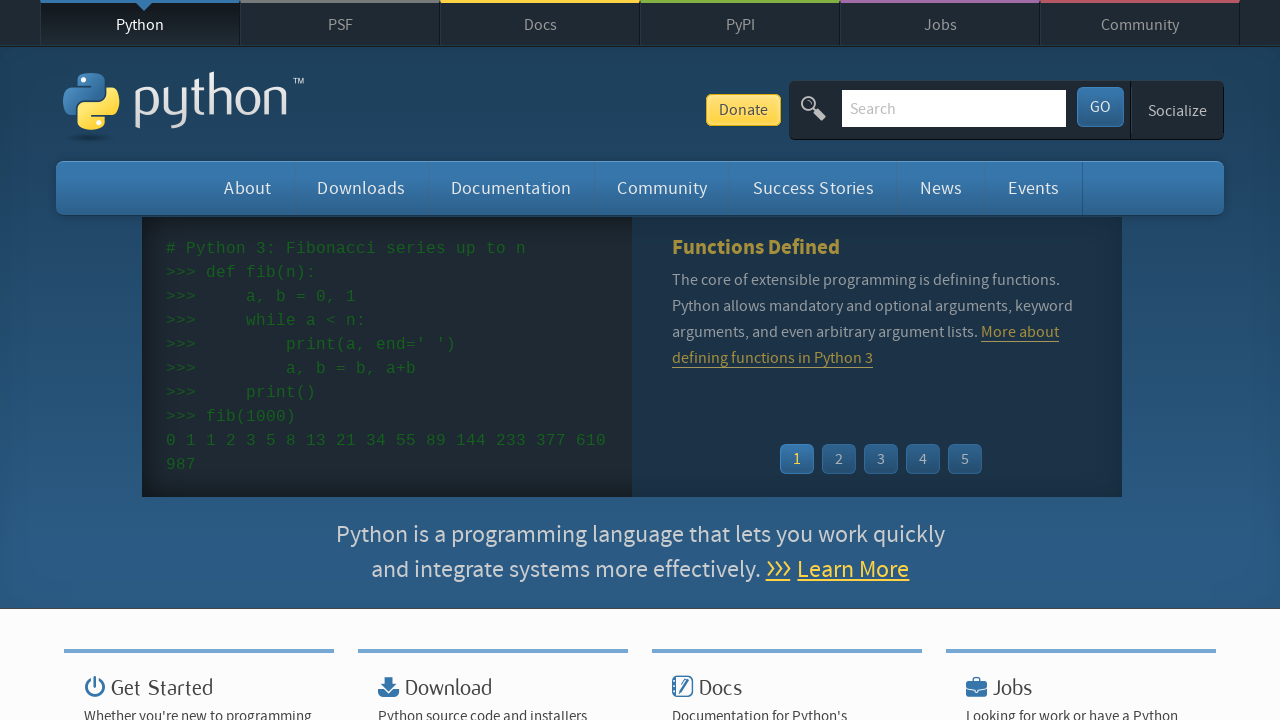

Retrieved total page scroll height
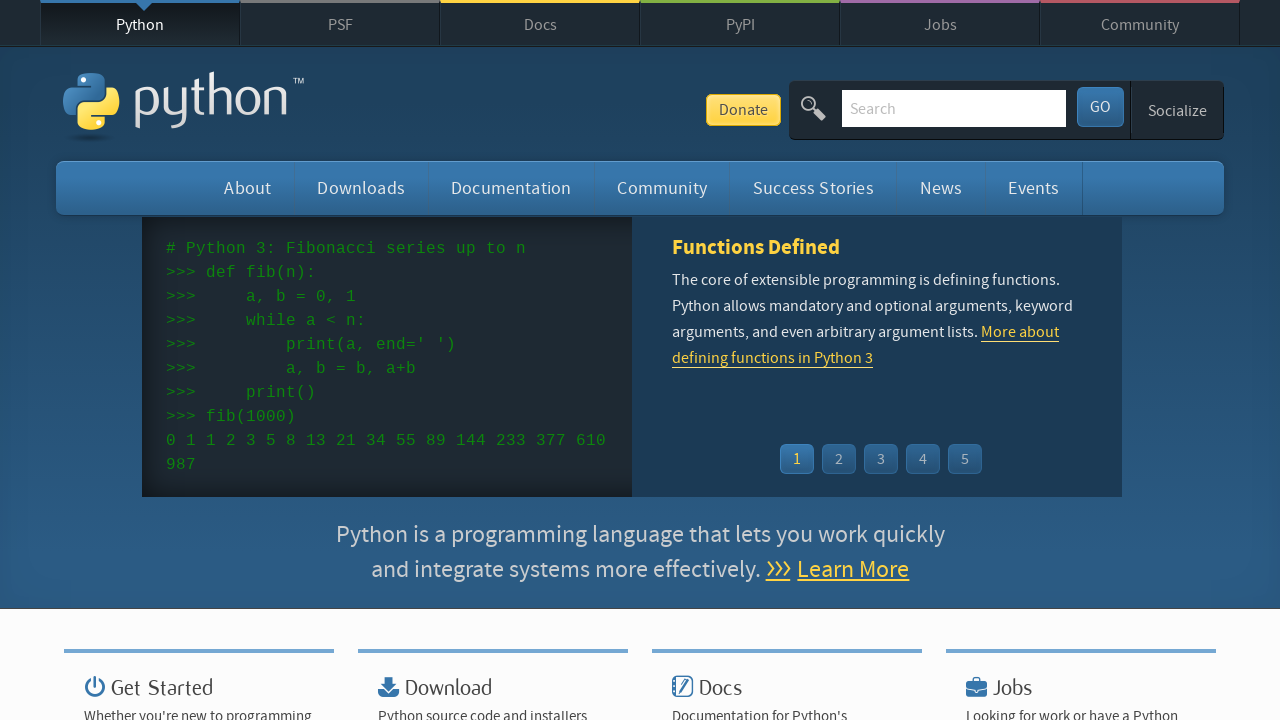

Scrolled to position 1080px
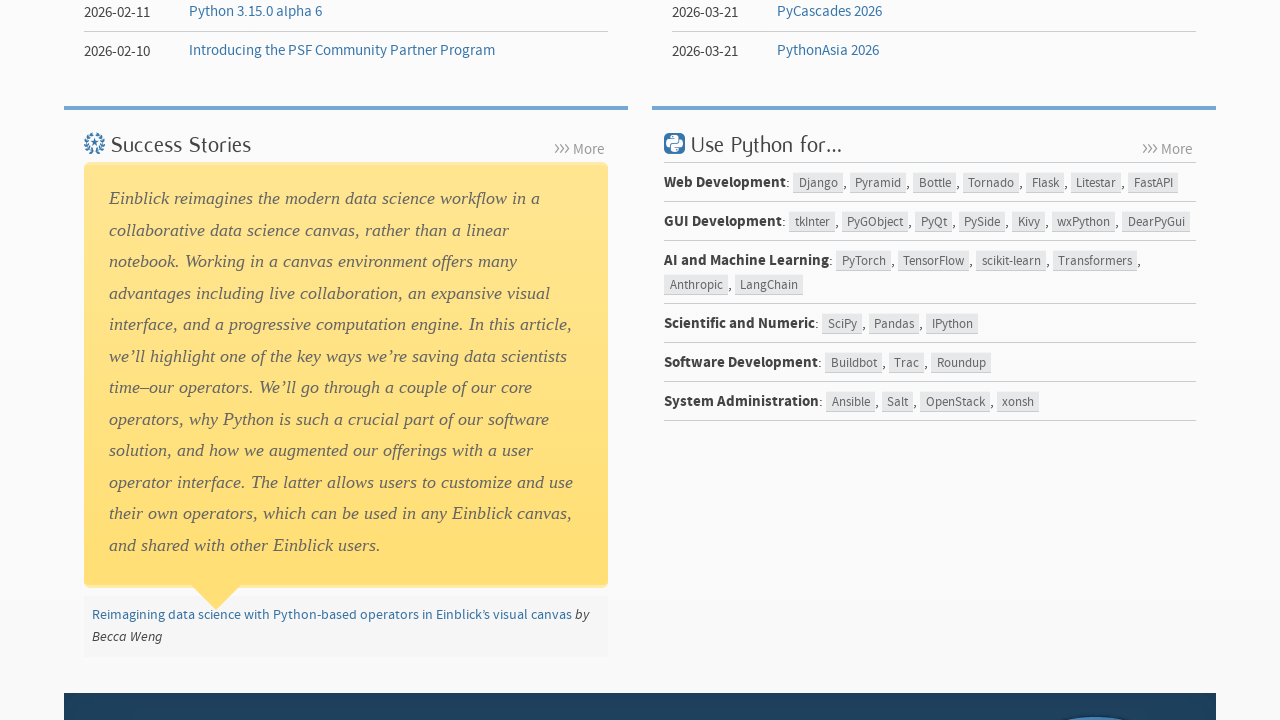

Waited 1 second for content to load at position 1080px
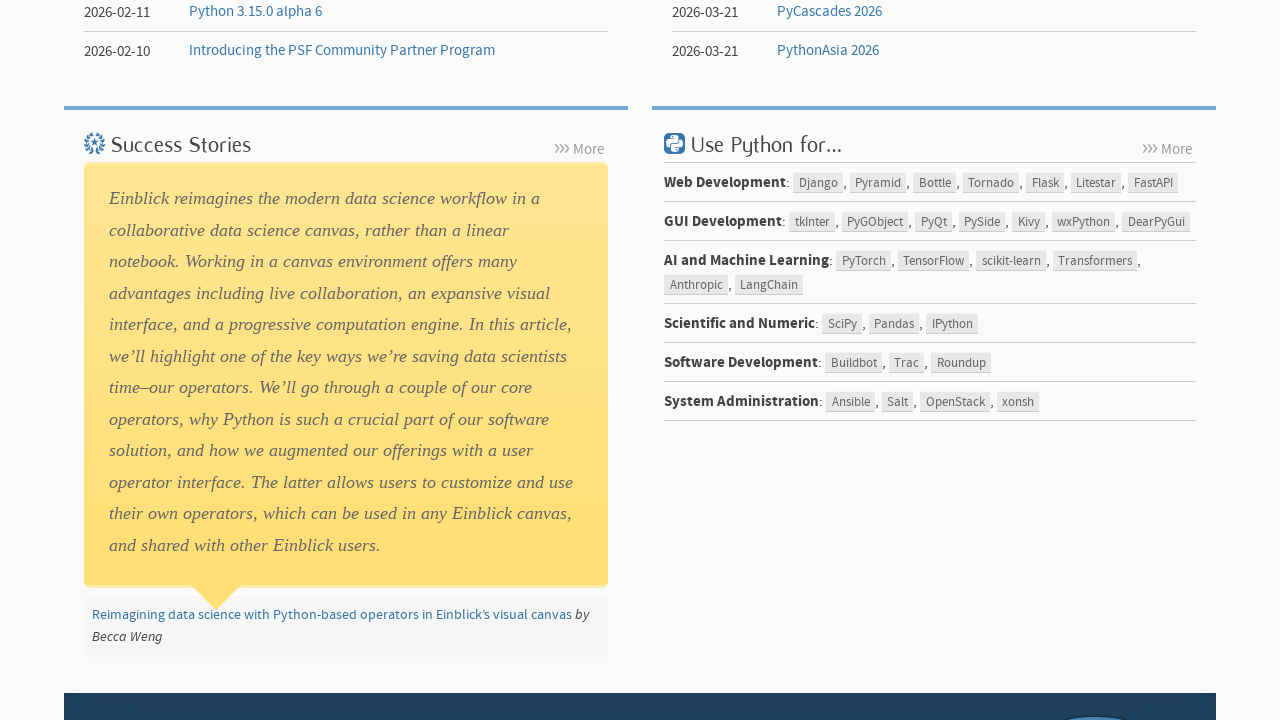

Scrolled to position 2160px
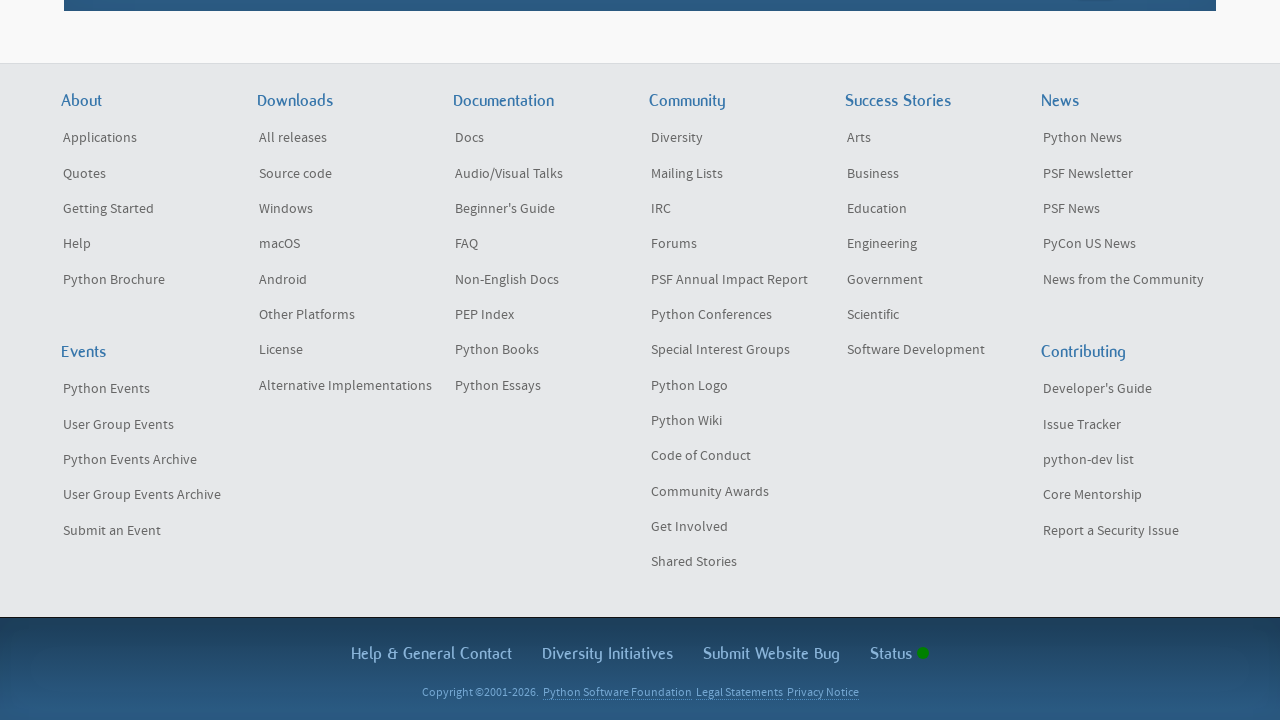

Waited 1 second for content to load at position 2160px
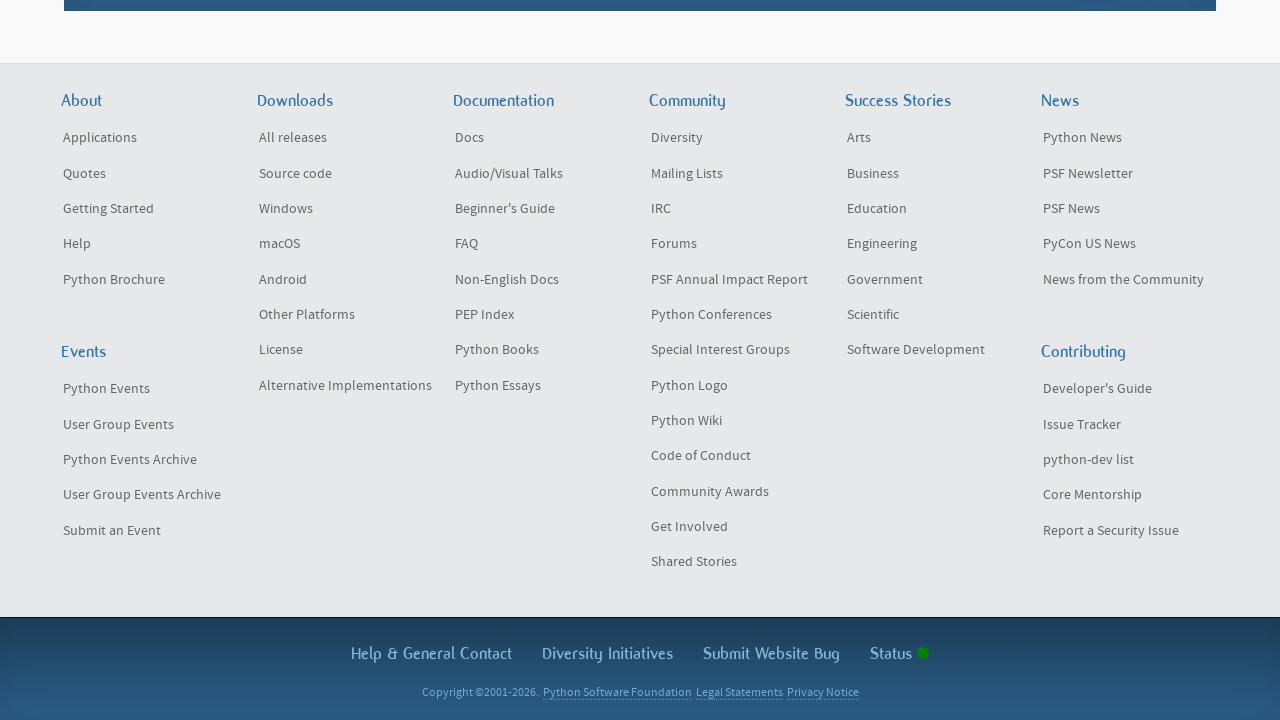

Scrolled to bottom of page
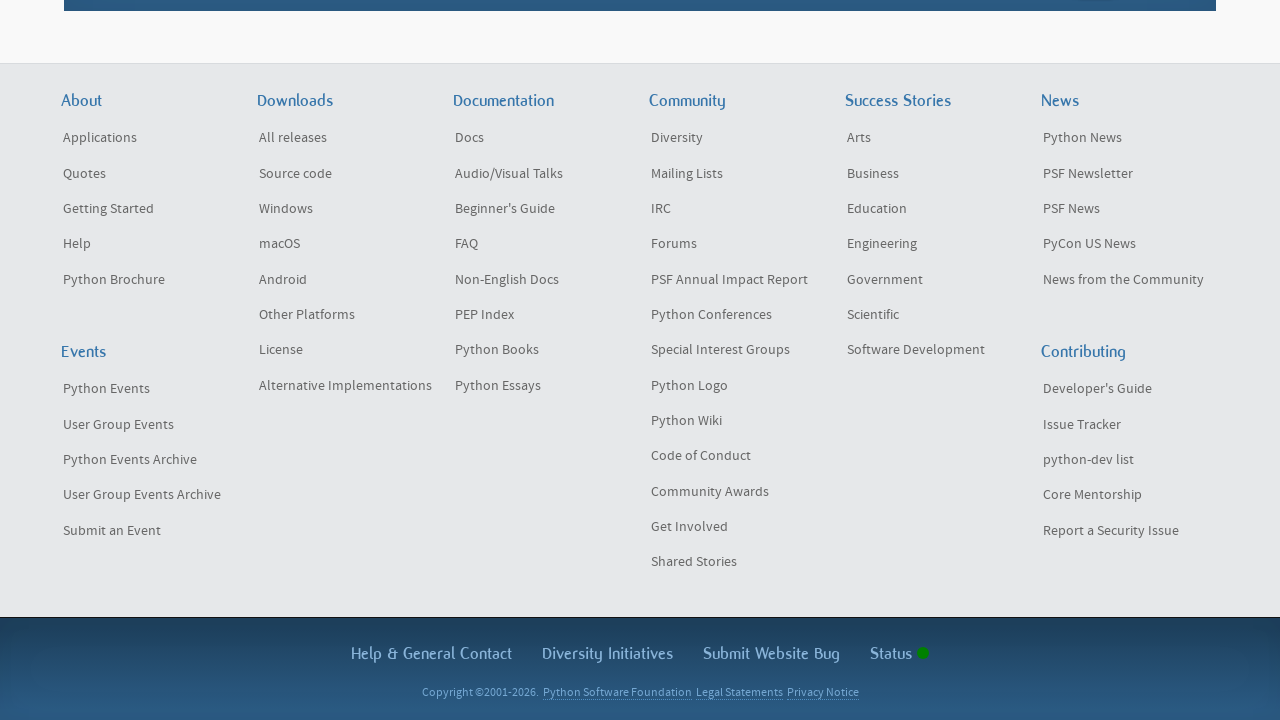

Waited 1 second at bottom of page
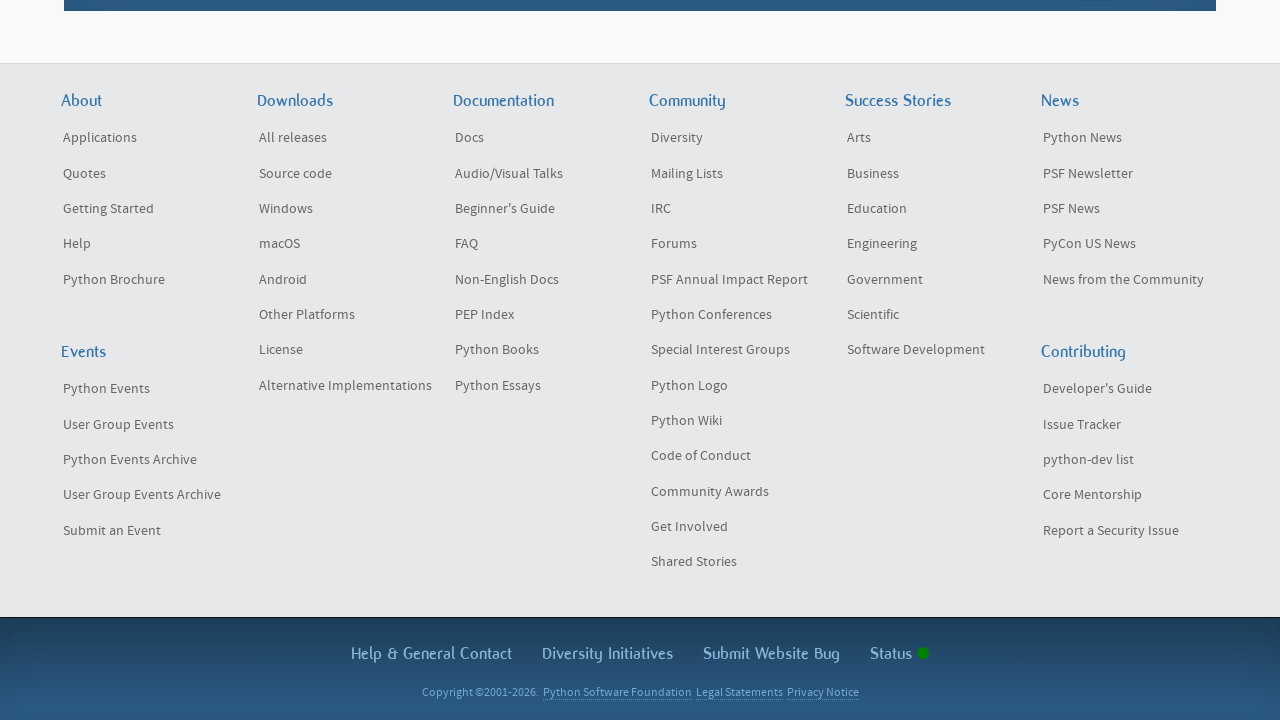

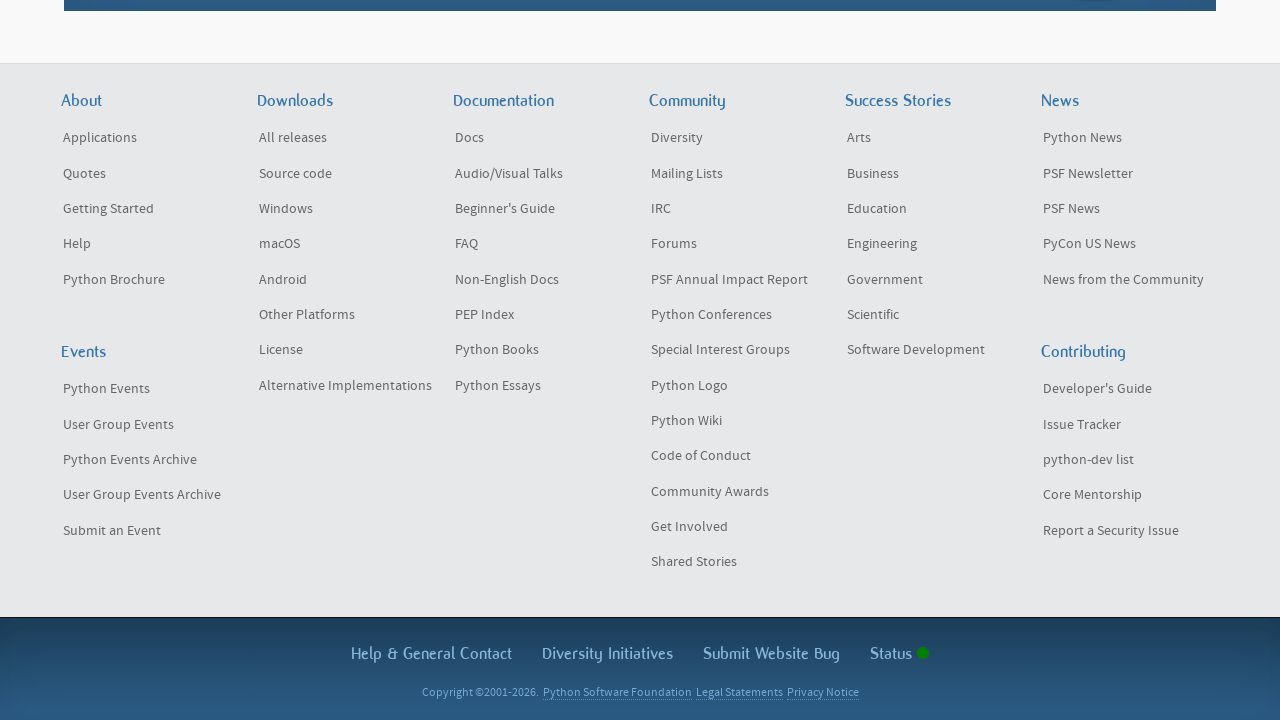